Tests tooltip functionality by hovering over an input field and verifying the tooltip content appears correctly

Starting URL: https://jqueryui.com/resources/demos/tooltip/default.html

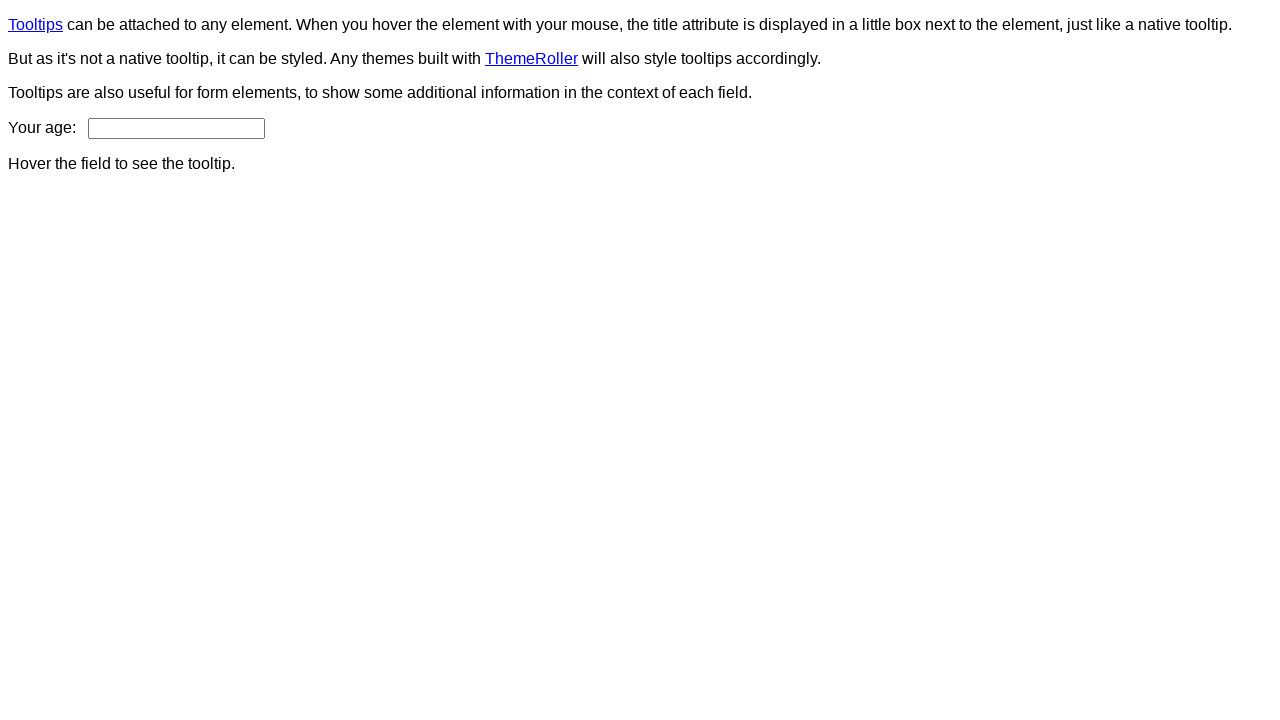

Hovered over age input field to trigger tooltip at (176, 128) on input#age
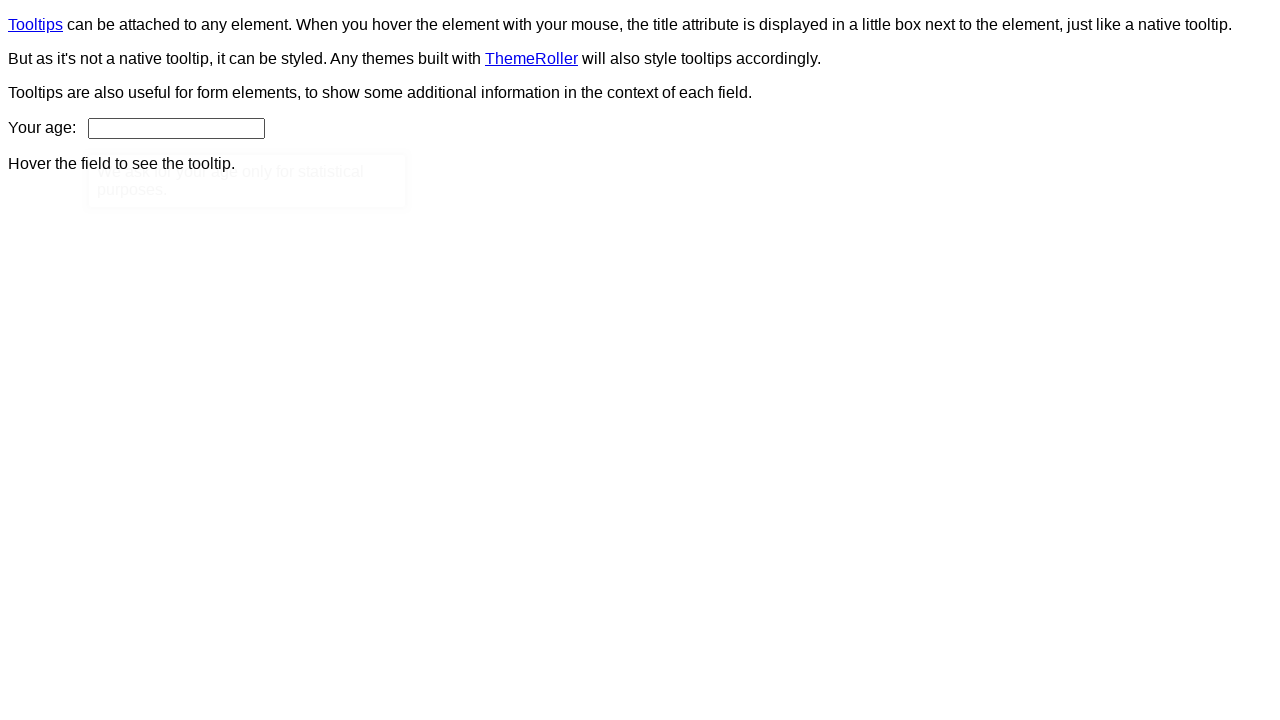

Tooltip appeared and became visible
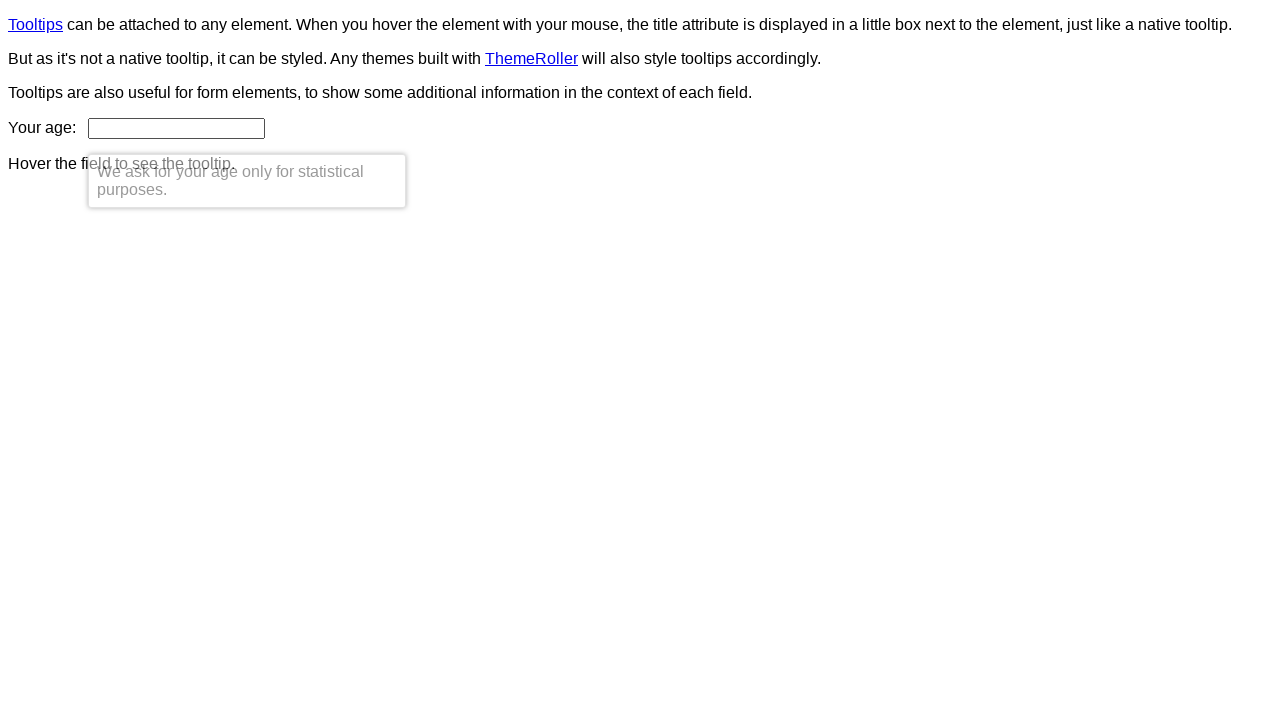

Verified tooltip content matches expected text: 'We ask for your age only for statistical purposes.'
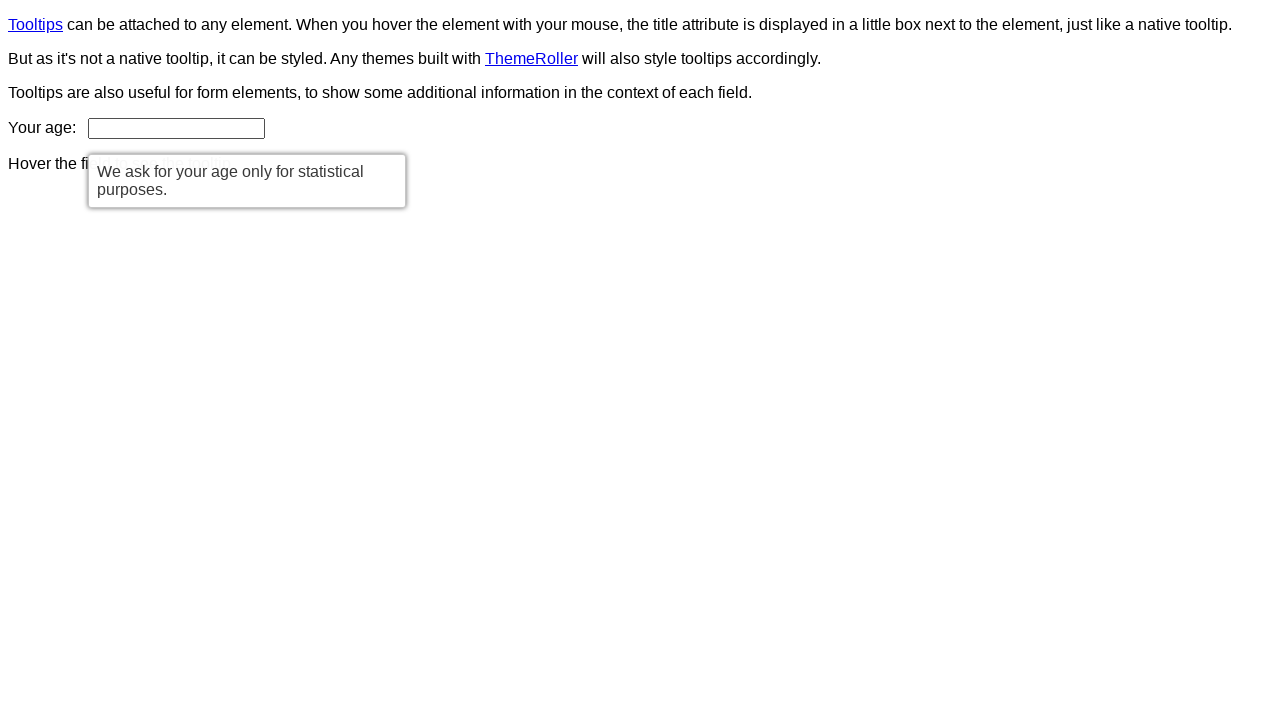

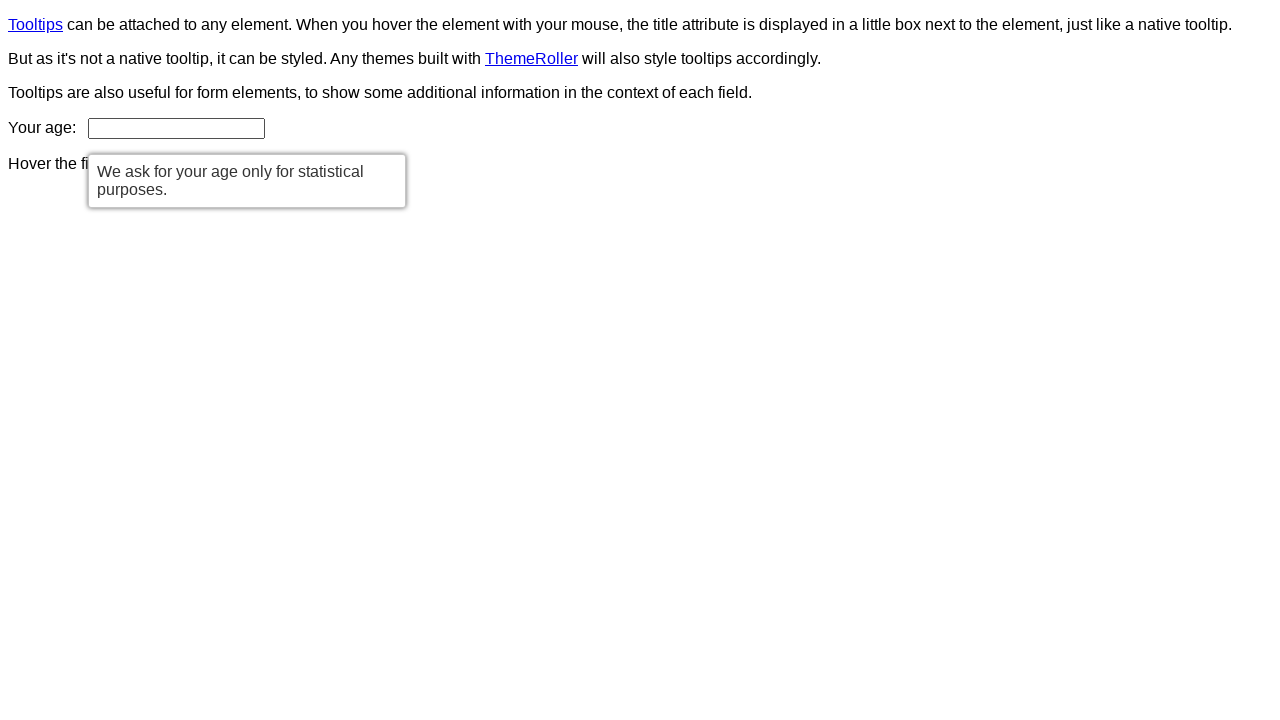